Tests JavaScript Prompt dialog handling by clicking a button to trigger a prompt, entering text, and accepting it

Starting URL: https://the-internet.herokuapp.com/javascript_alerts

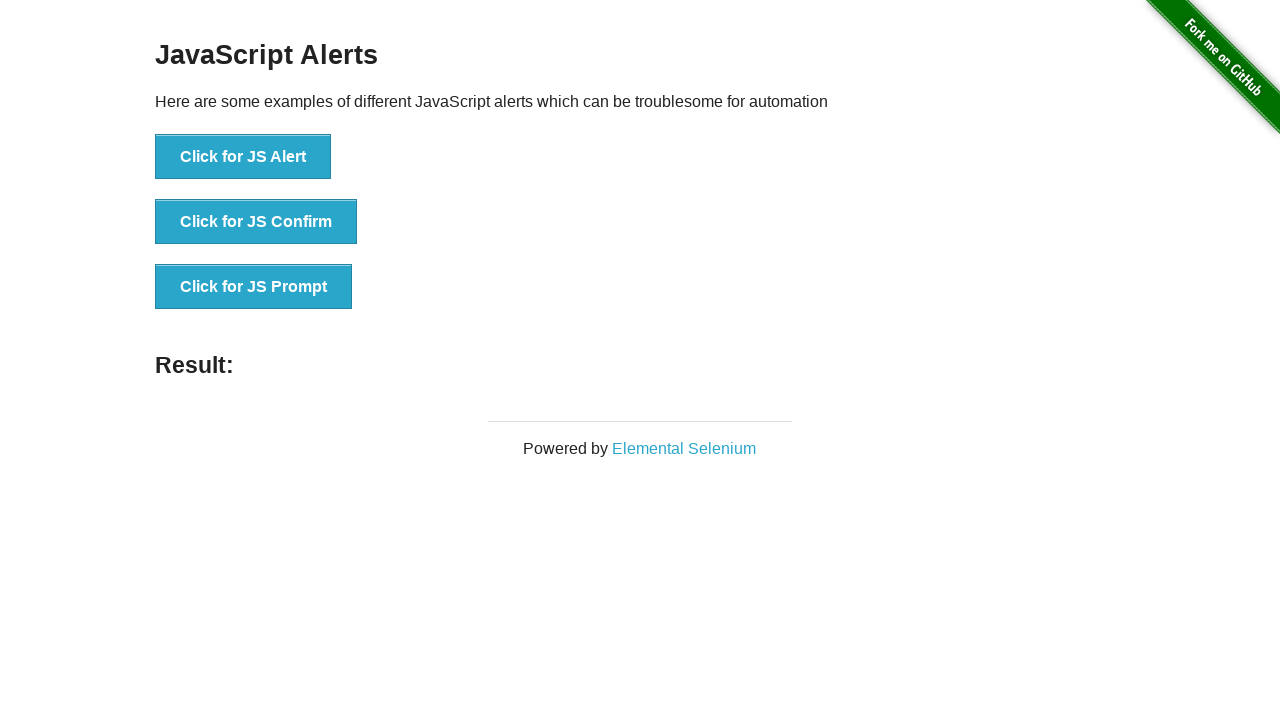

Set up dialog handler to accept prompt with 'Selenium' text
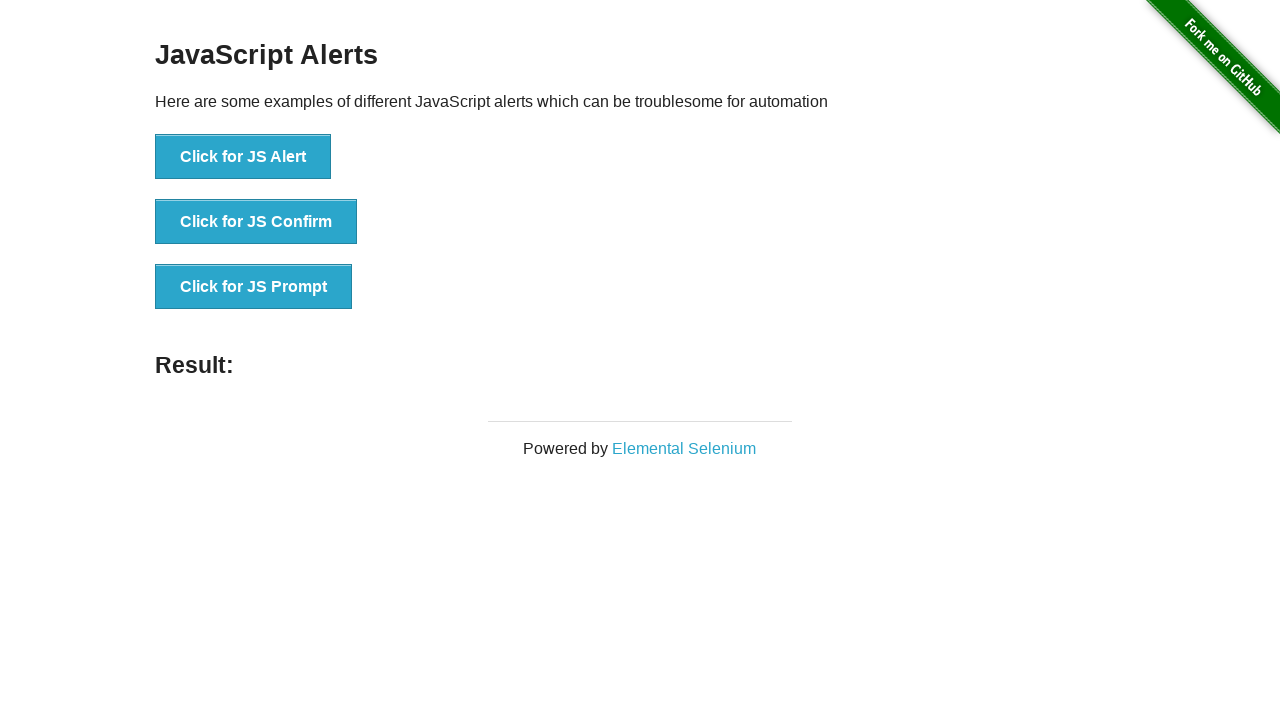

Clicked 'Click for JS Prompt' button to trigger prompt dialog at (254, 287) on xpath=//button[text()='Click for JS Prompt']
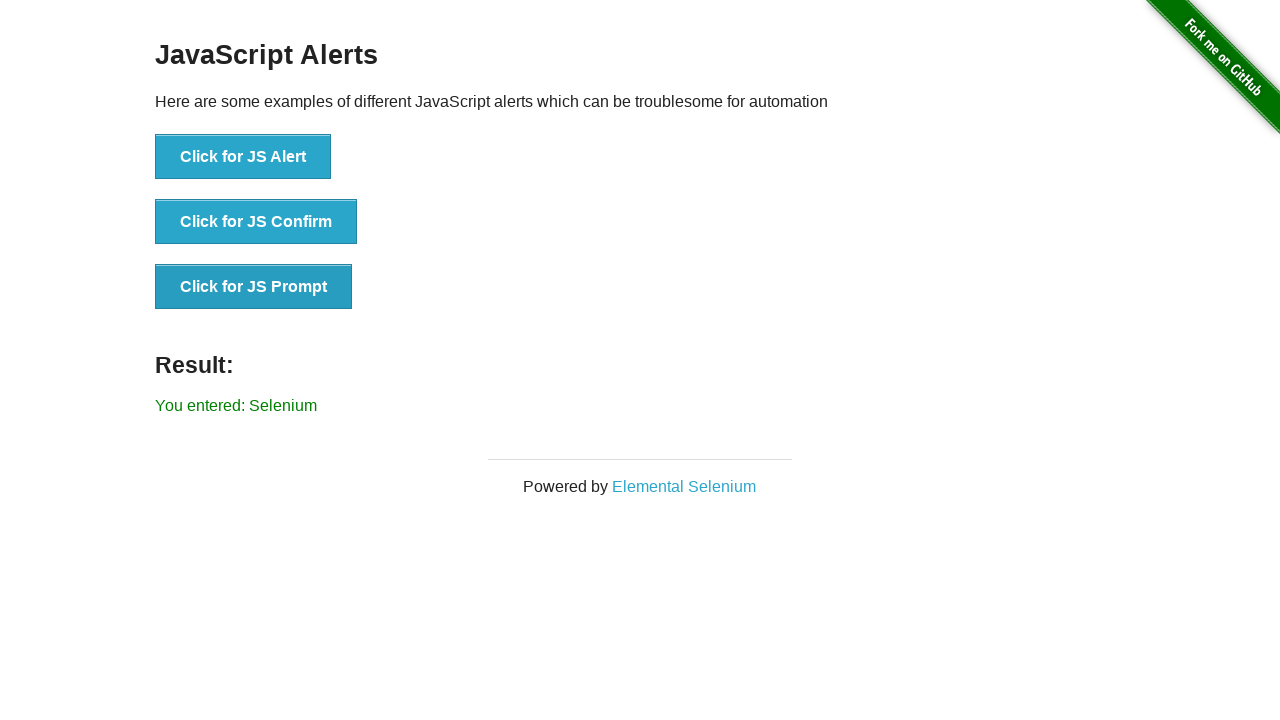

Prompt accepted and result text appeared on page
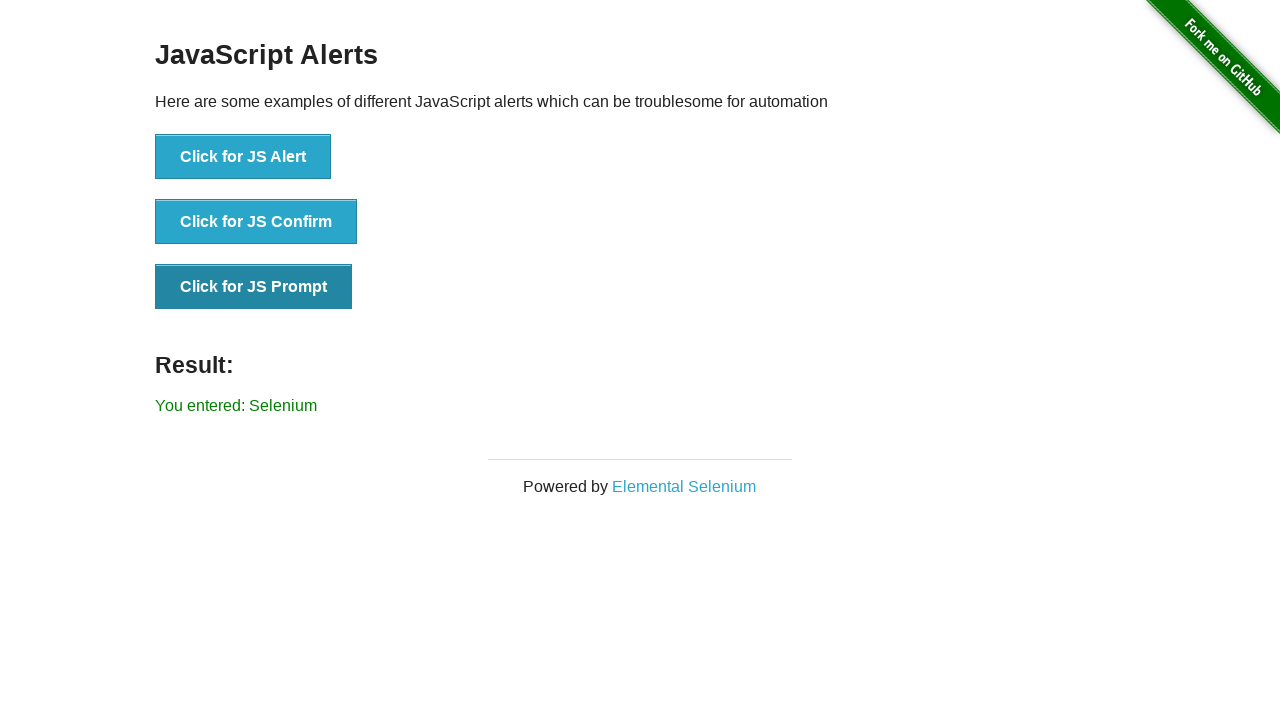

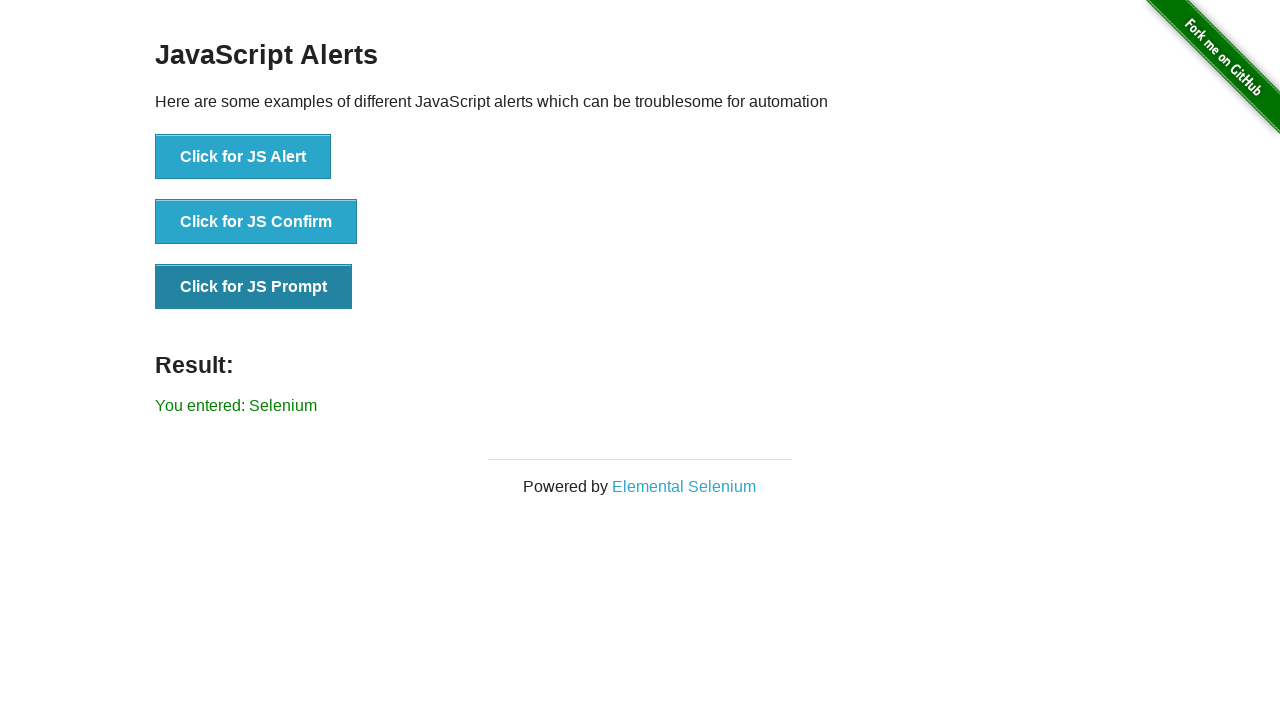